Tests hover functionality by moving mouse over a photo element and verifying that the caption "name: user1" becomes visible

Starting URL: http://theinternet.przyklady.javastart.pl/hovers

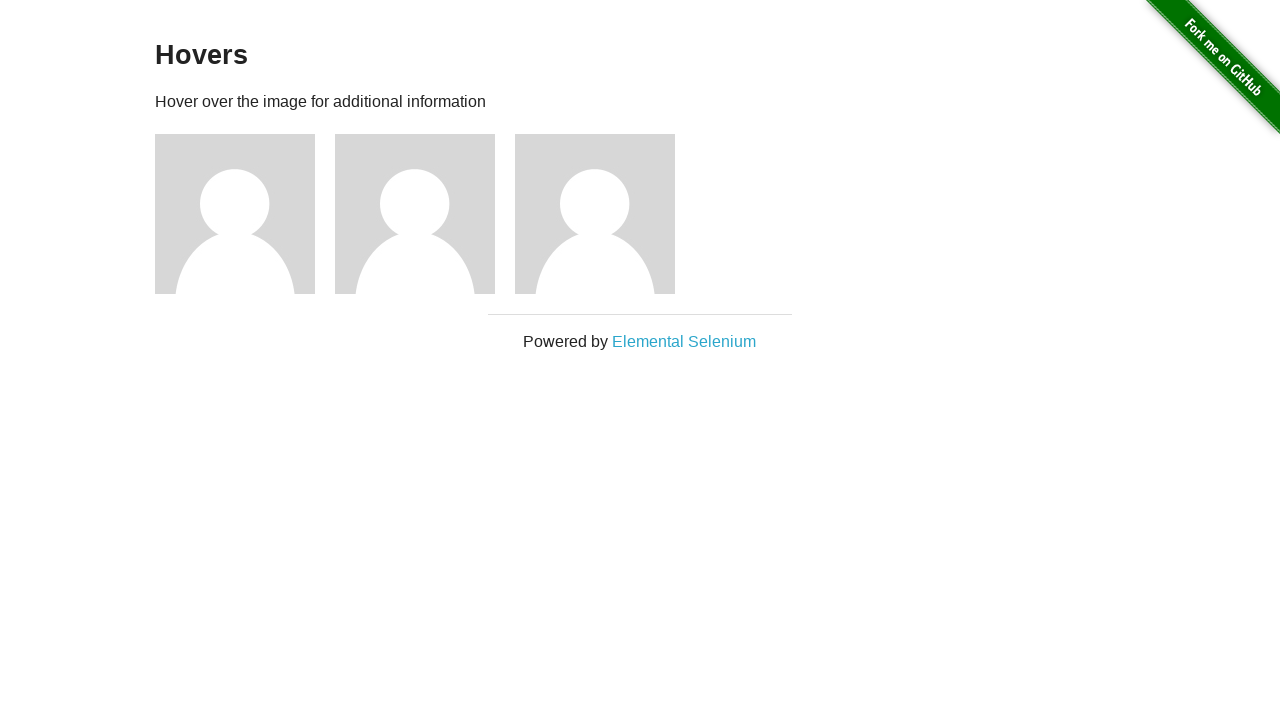

Located the first photo element
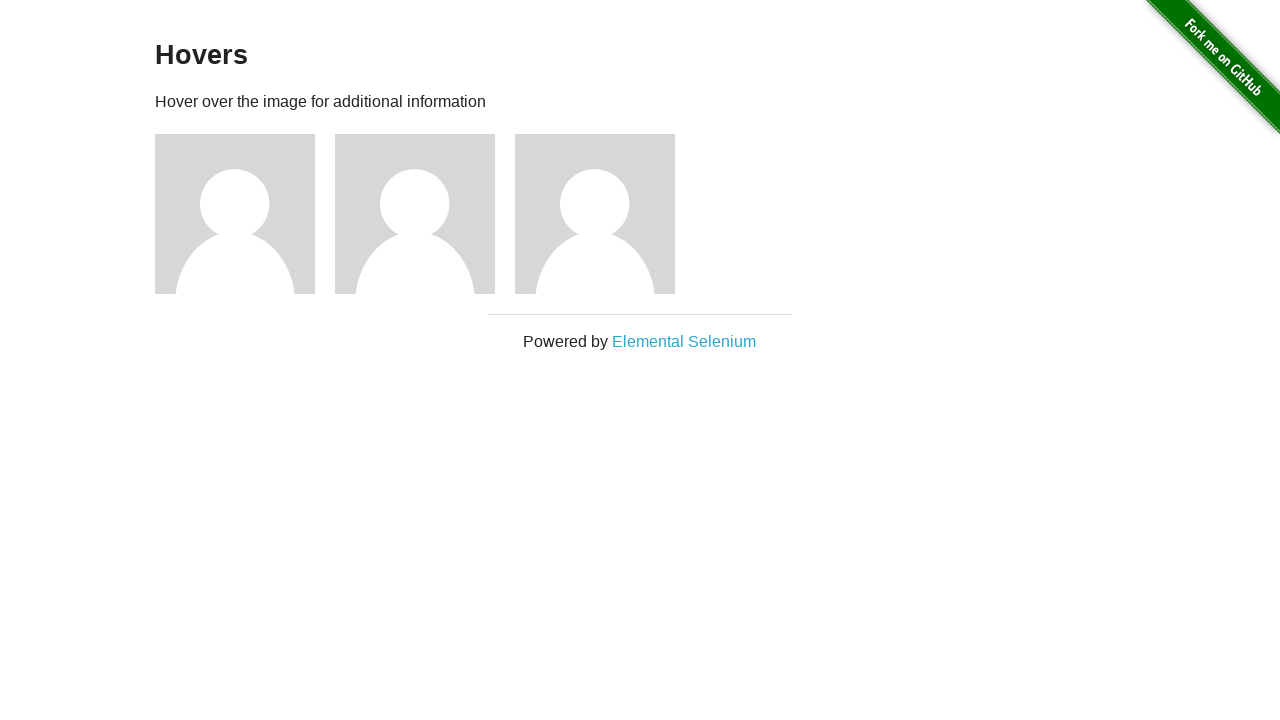

Hovered over the first photo element at (245, 214) on xpath=//*[@id='content']/div/div[1]
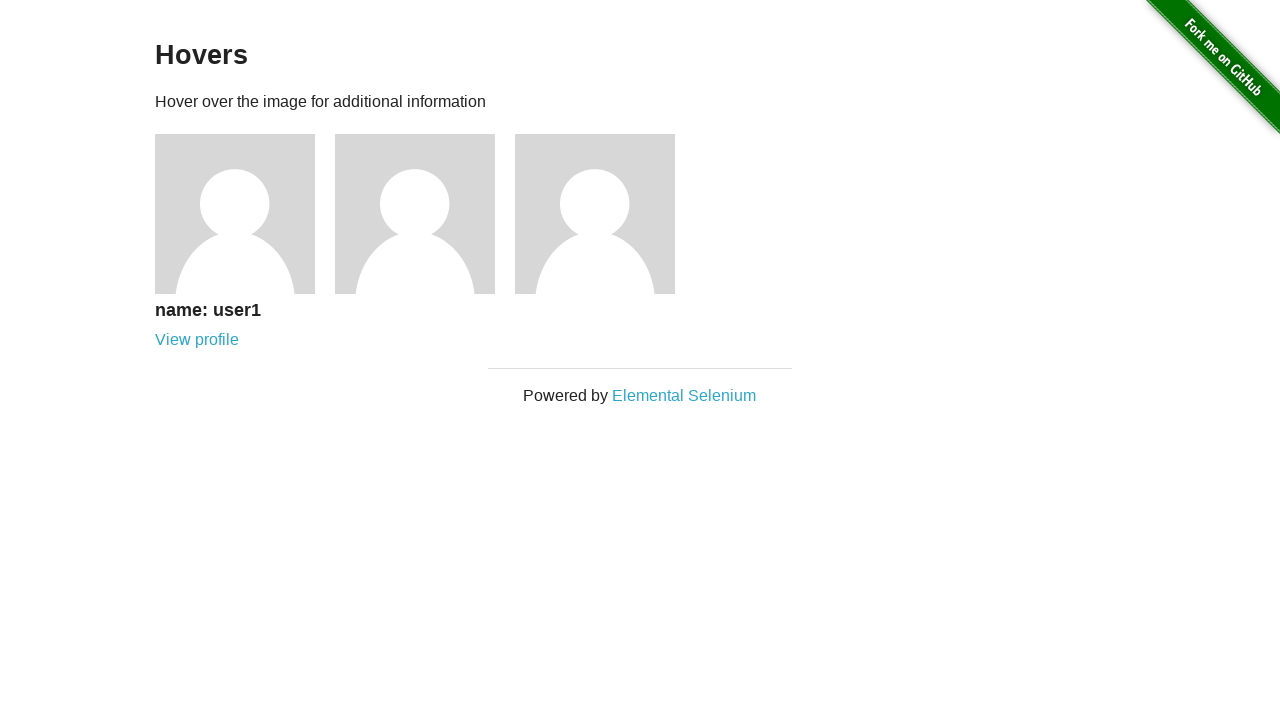

Located the caption element
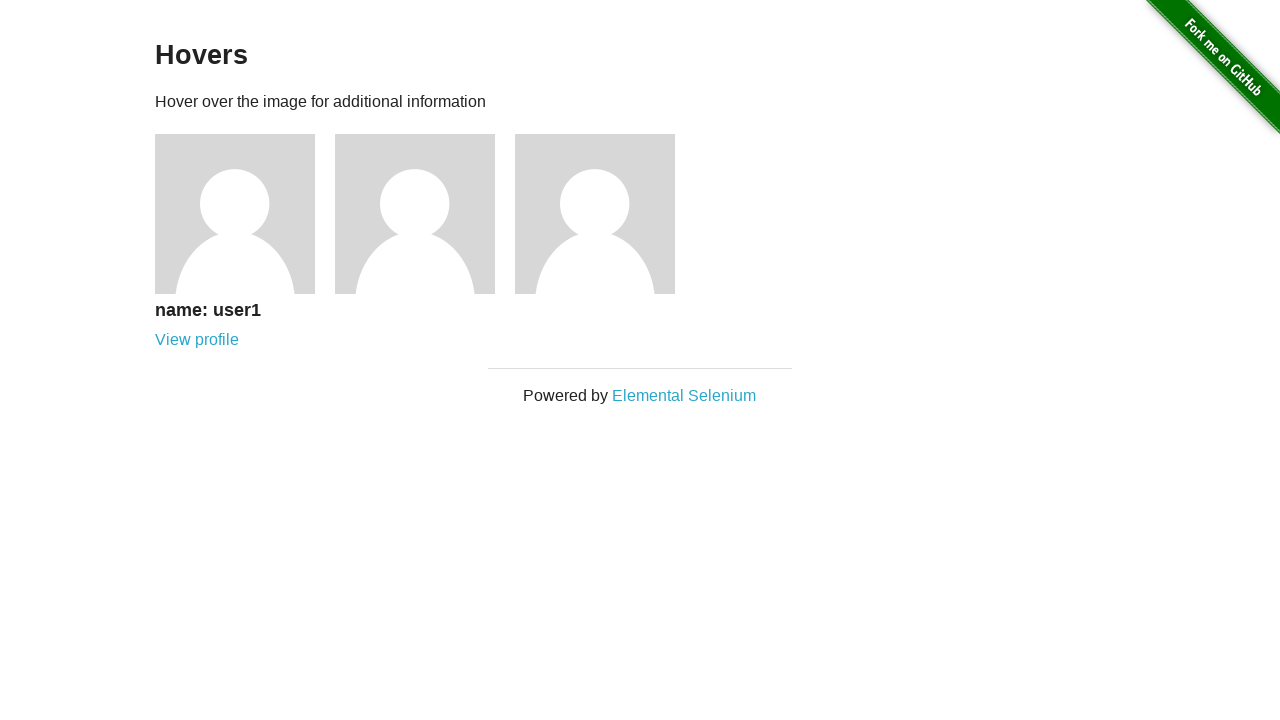

Caption became visible after hover
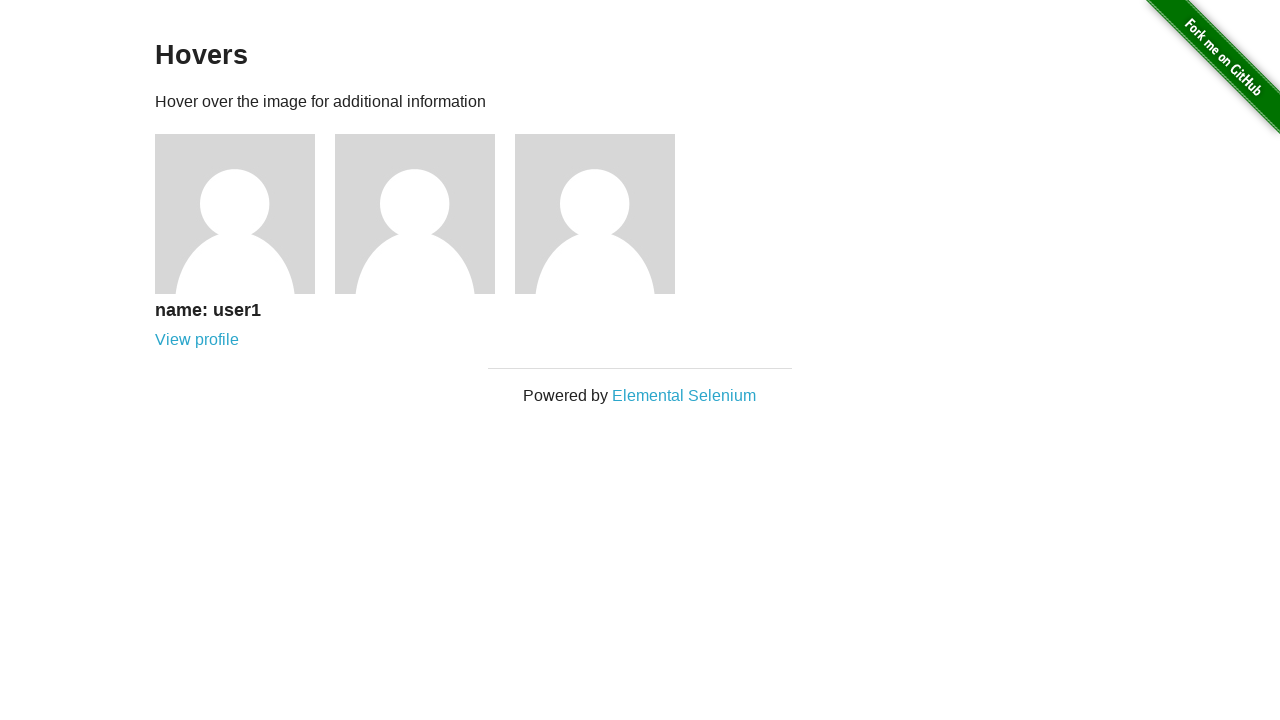

Verified caption text matches 'name: user1'
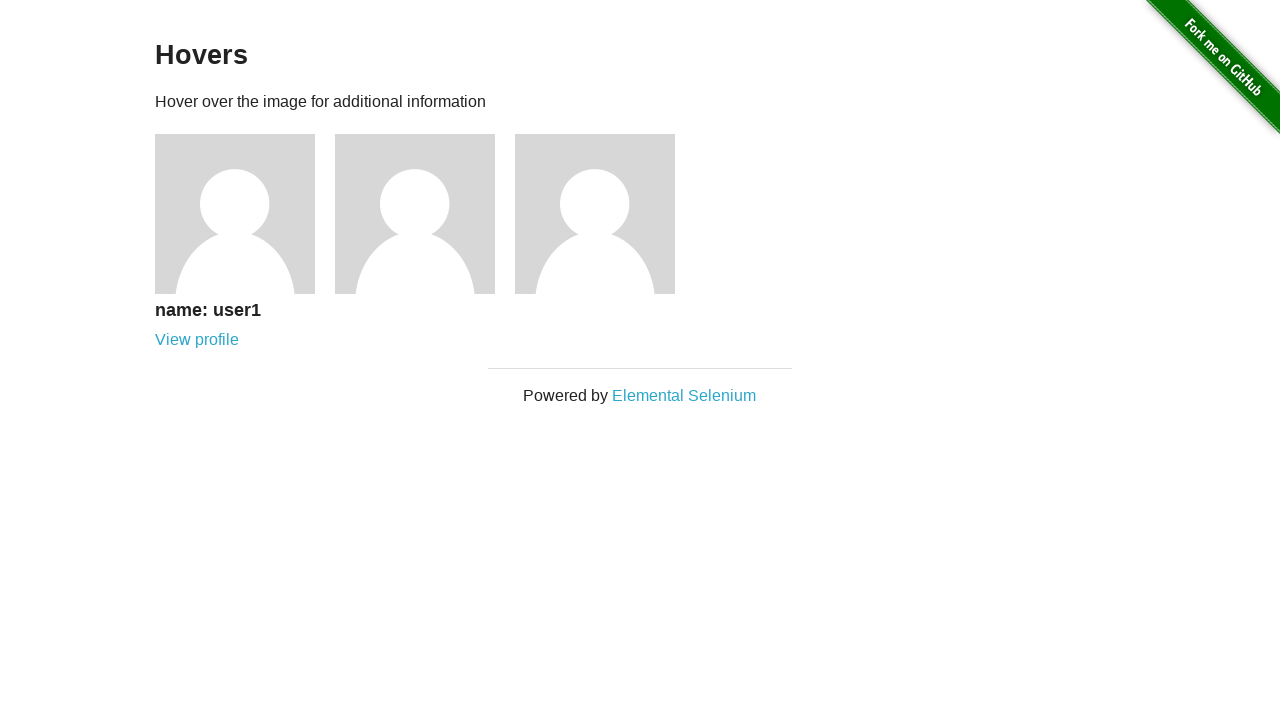

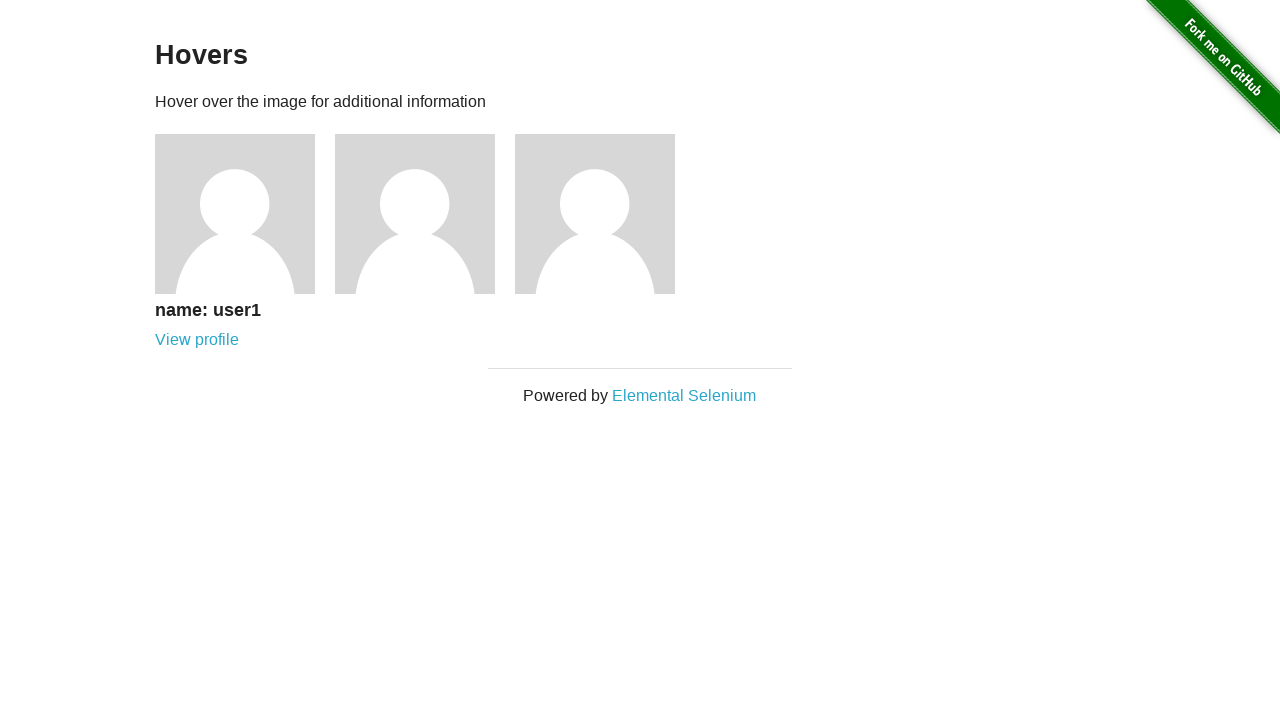